Tests iframe handling by switching to an iframe, clicking a button inside it, then switching back to default content and clicking a link that opens a new window, then switching to the new window.

Starting URL: https://www.w3schools.com/js/tryit.asp?filename=tryjs_intro_inner_html

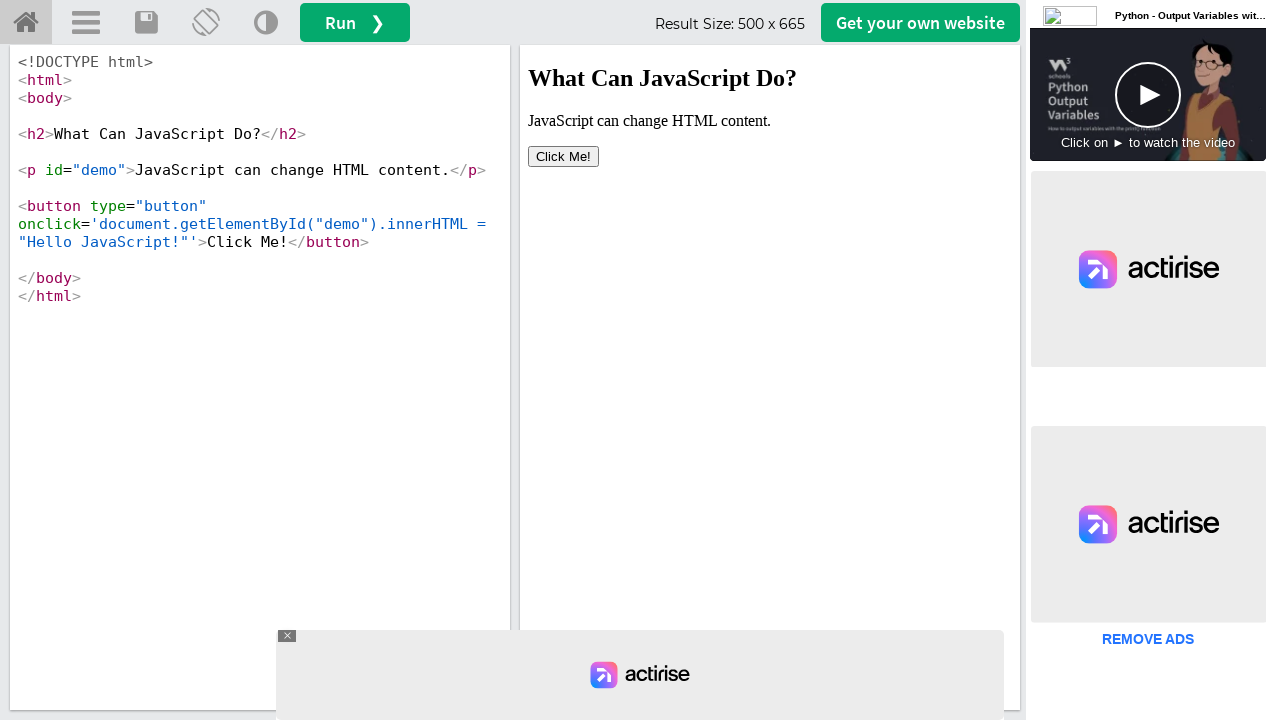

Waited for page to load
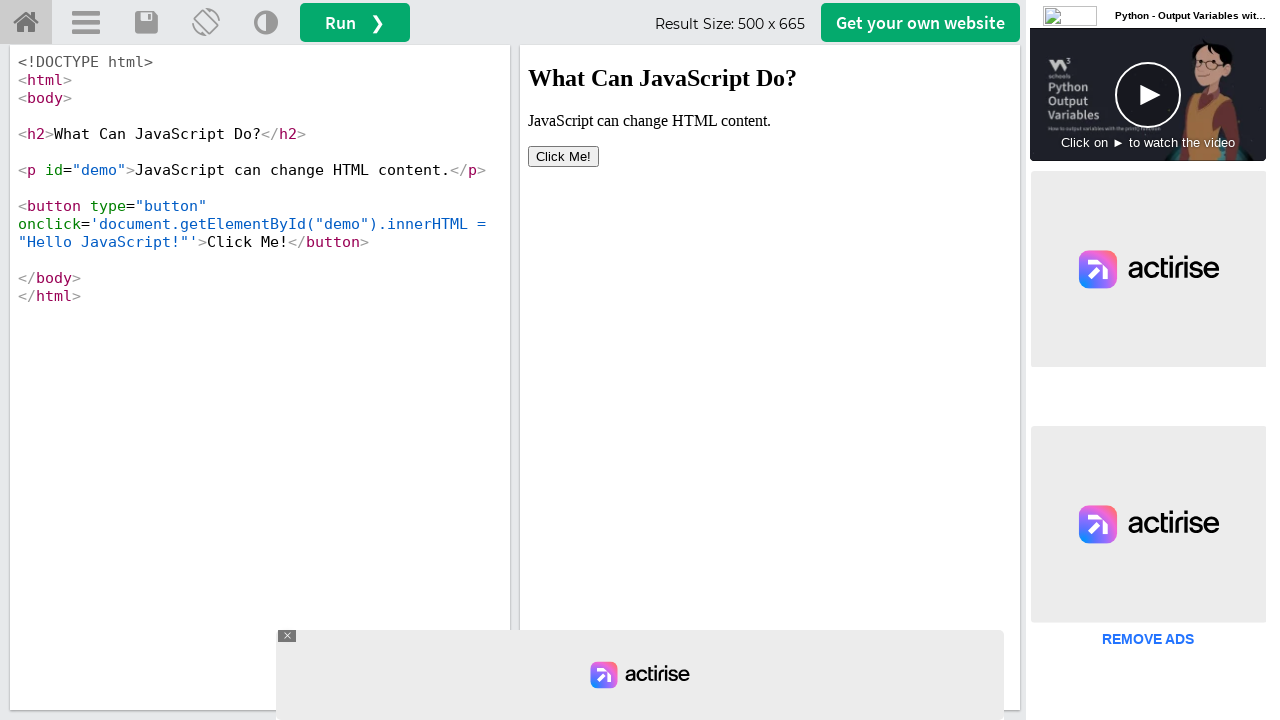

Located iframe element with id 'iframeResult'
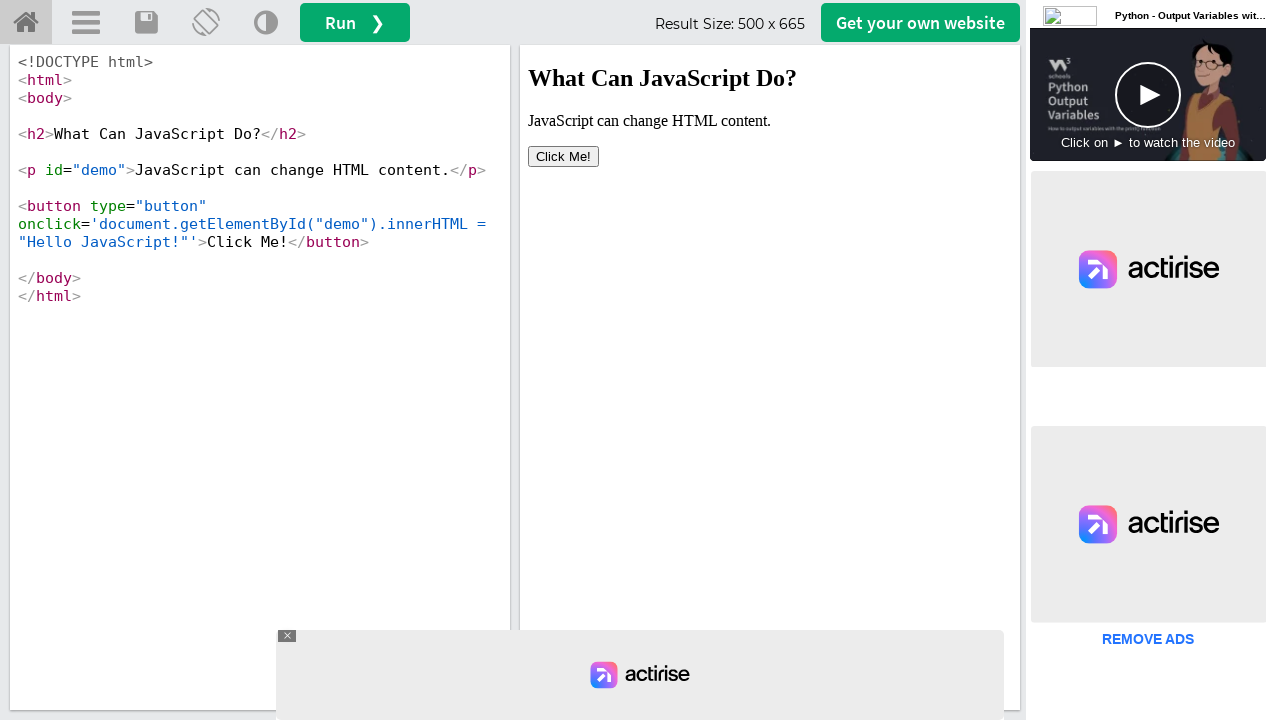

Waited for iframe content to load
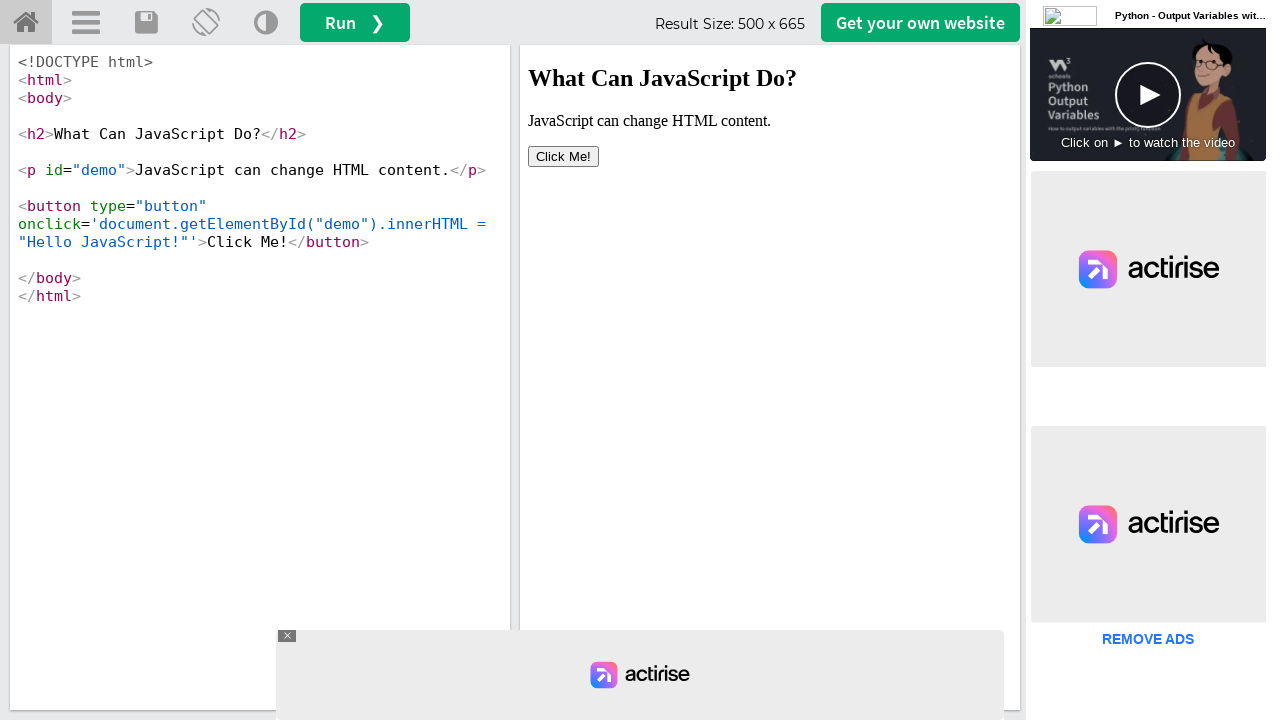

Clicked 'Click Me!' button inside iframe at (564, 156) on iframe#iframeResult >> internal:control=enter-frame >> button:text('Click Me!')
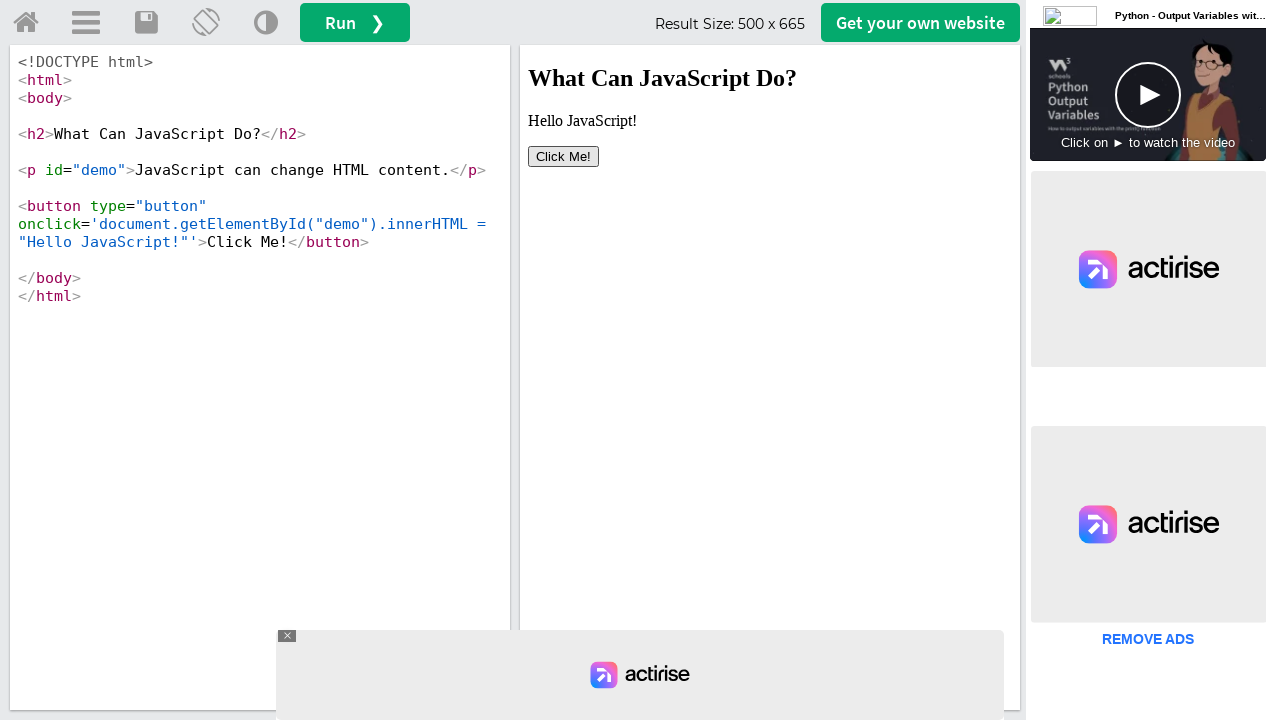

Clicked 'Try it Yourself' home link which opened a new window at (26, 23) on a#tryhome
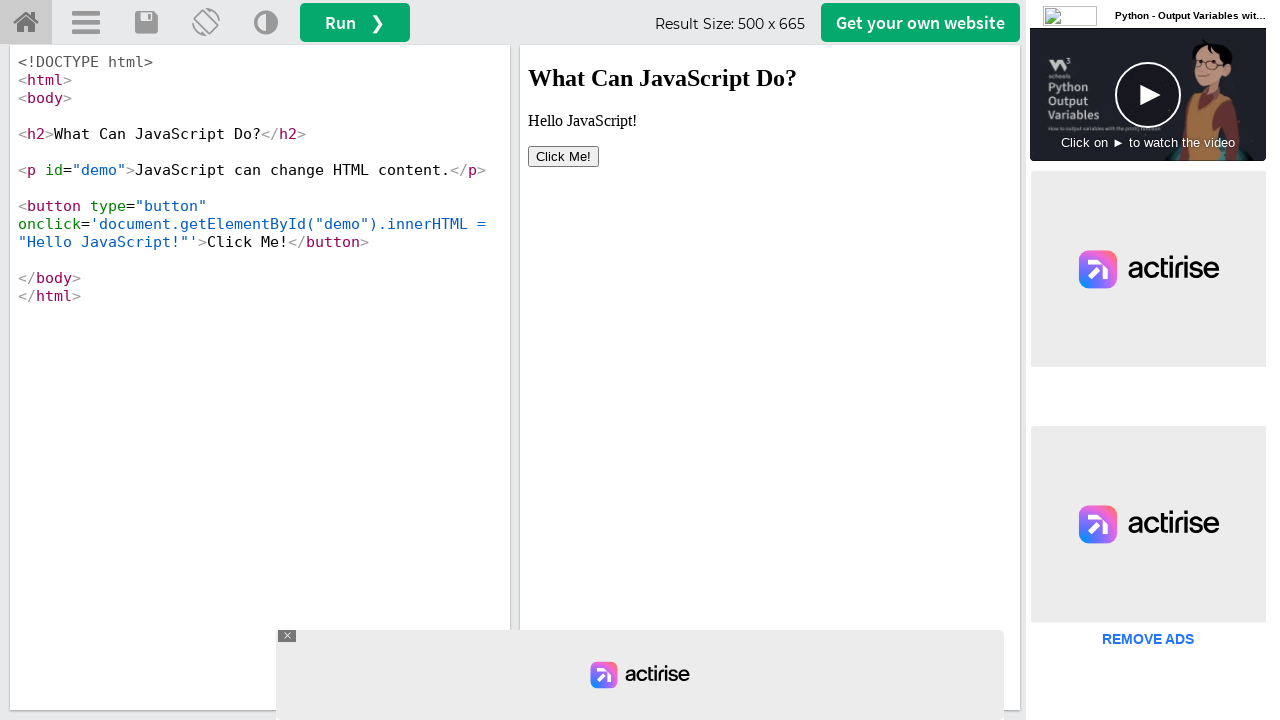

Switched context to the newly opened page
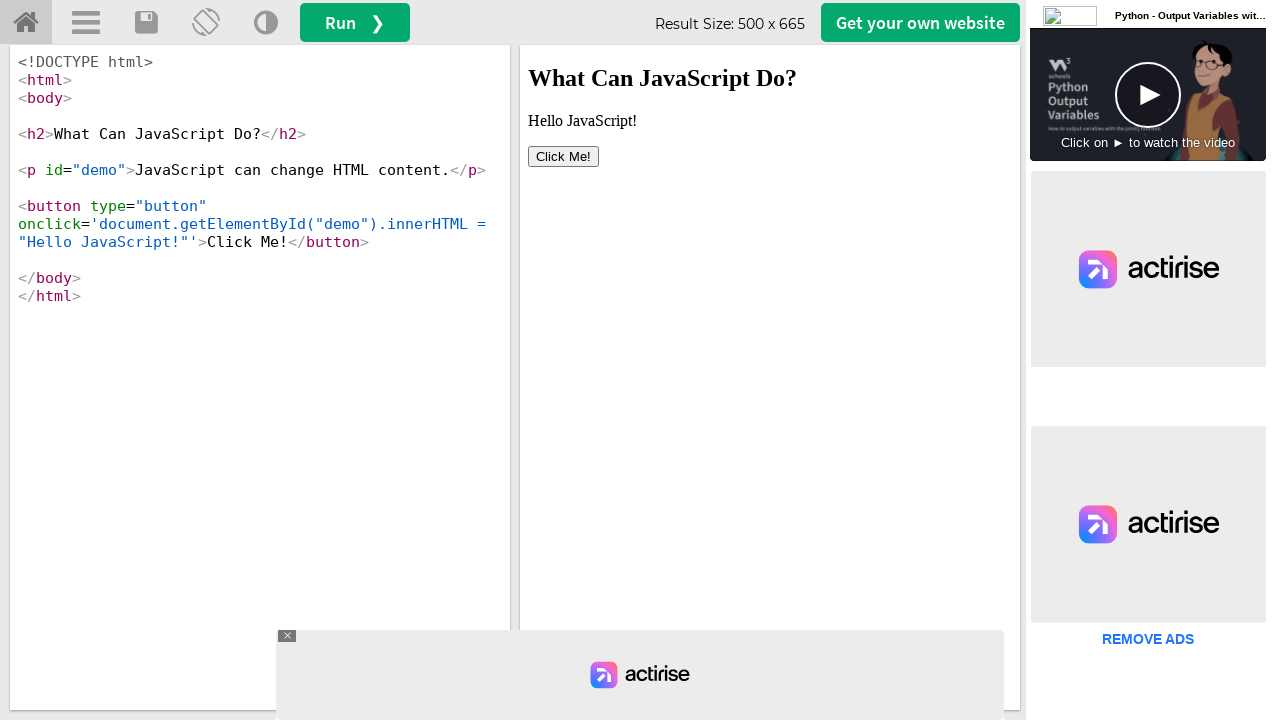

Waited for new page to reach load state
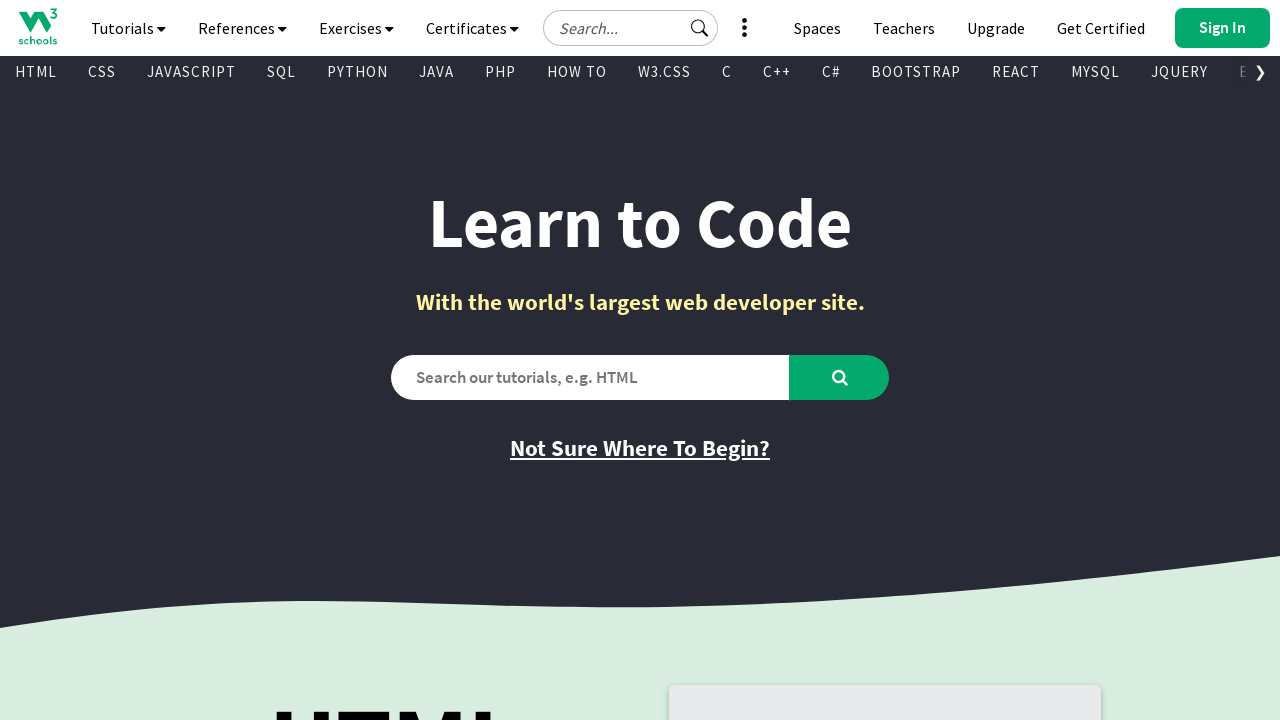

Waited additional time for new page content to fully load
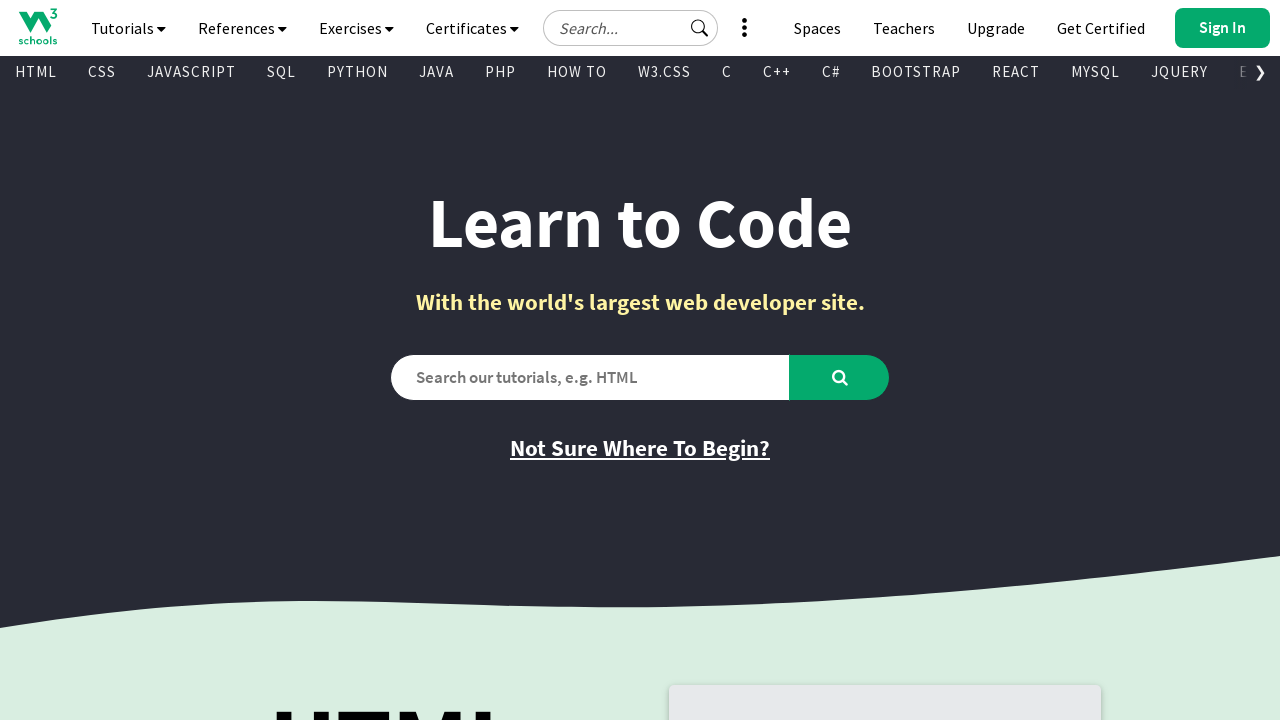

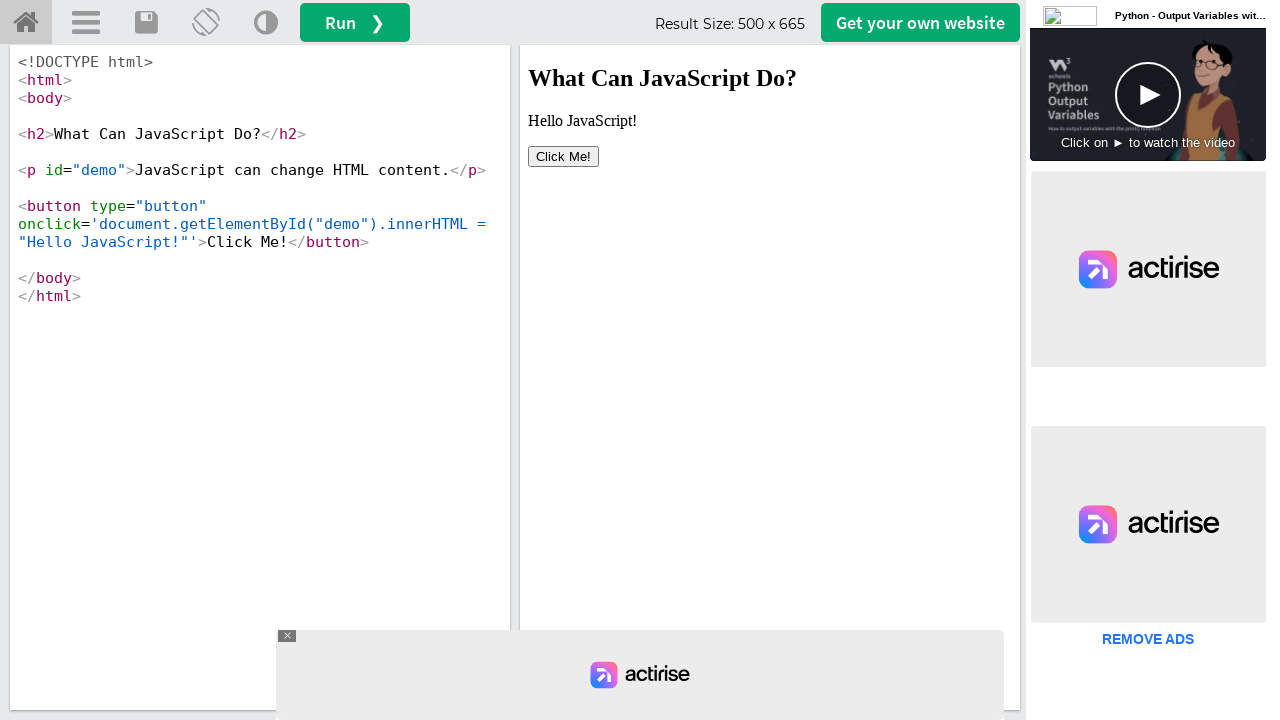